Tests the train search functionality on erail.in by entering source and destination stations (both KMU - Kumbakonam), clicking the date filter checkbox, and waiting for train results to load.

Starting URL: https://erail.in/

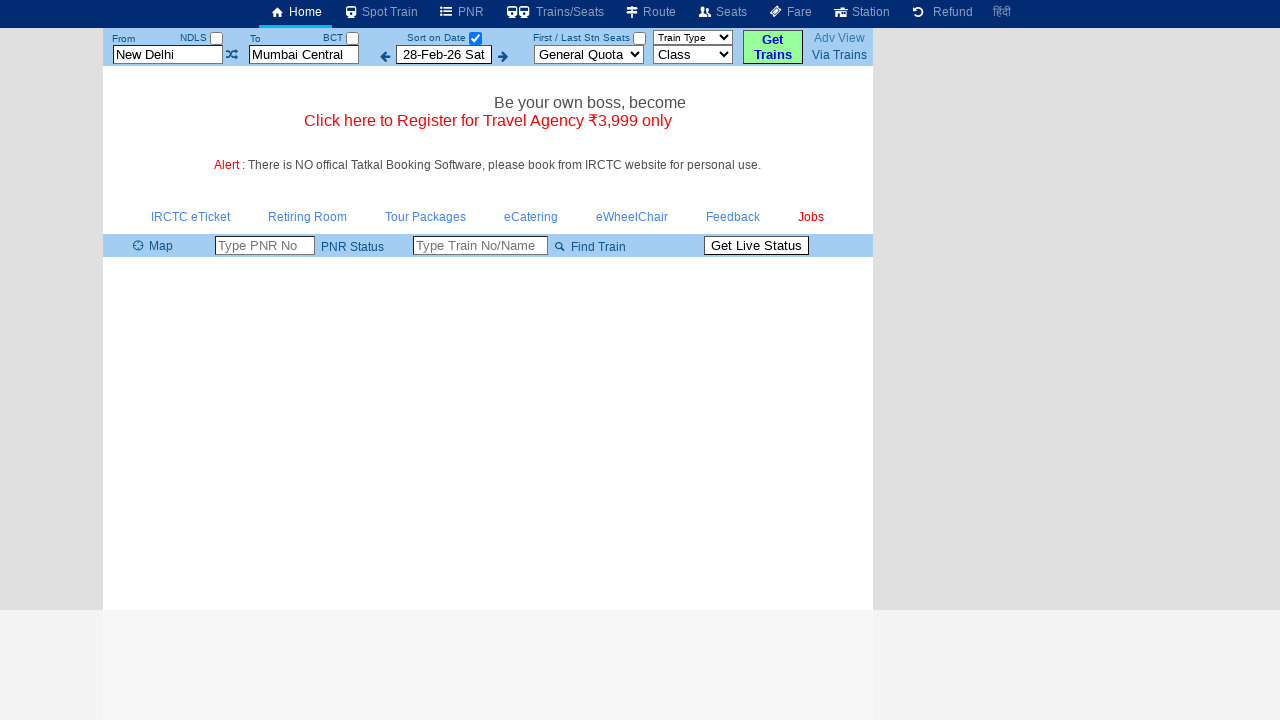

Cleared the source station field on #txtStationFrom
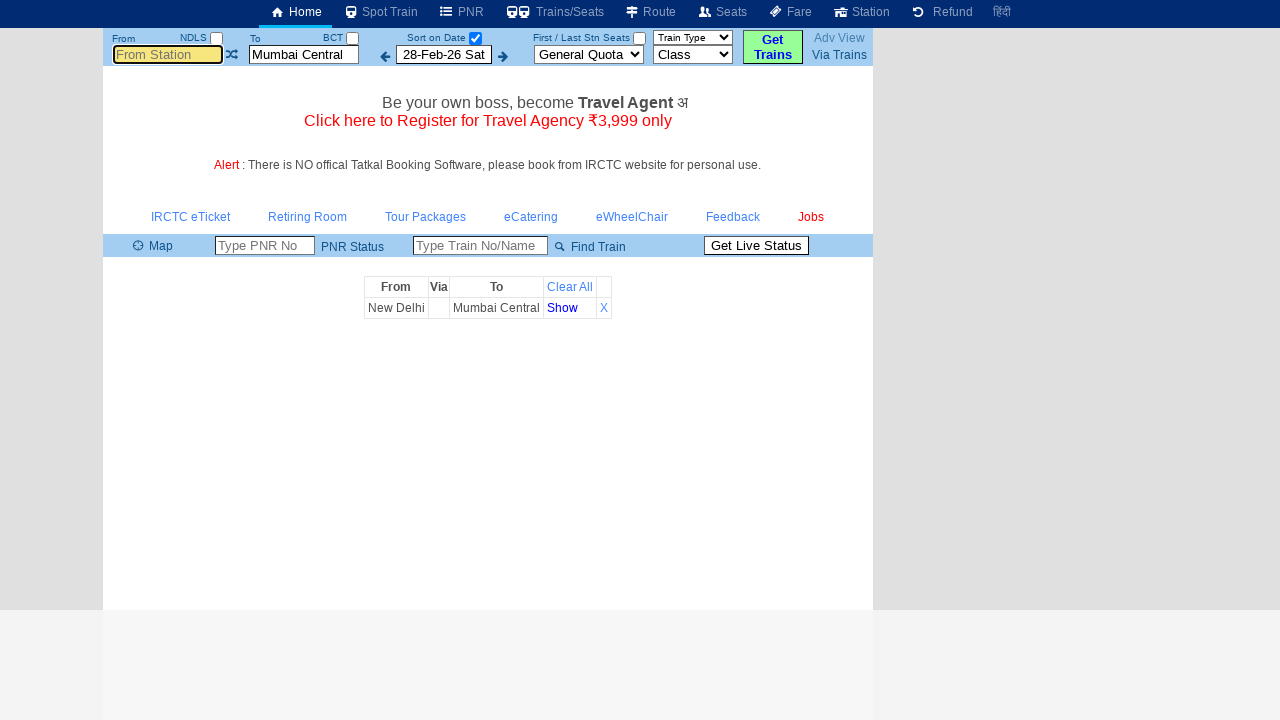

Entered 'KMU' in source station field on #txtStationFrom
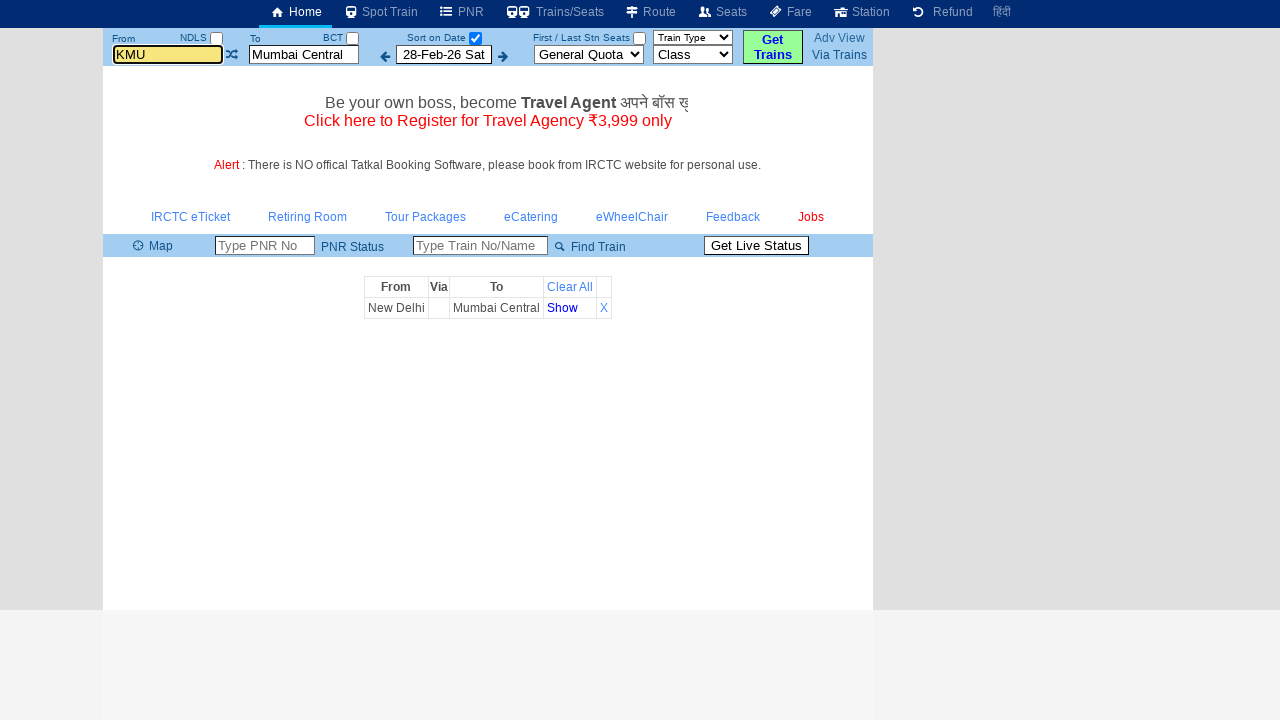

Pressed Tab to trigger autocomplete selection for source station
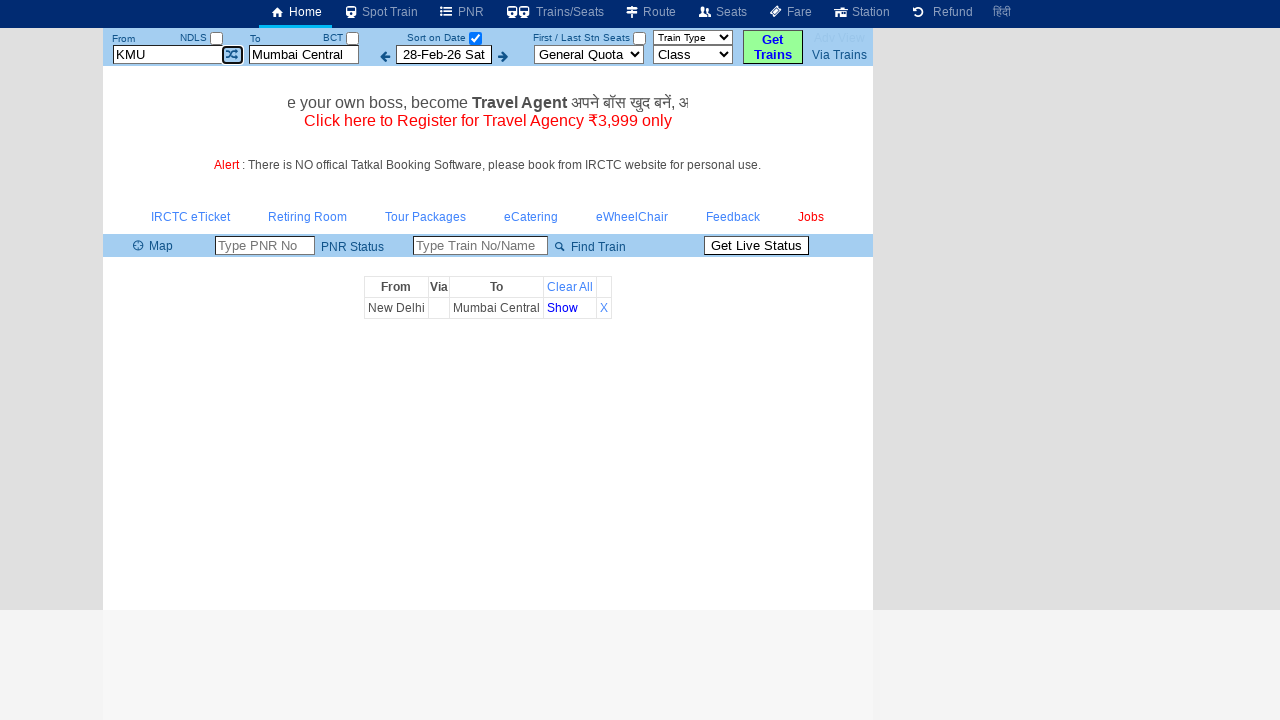

Waited for source station autocomplete to process
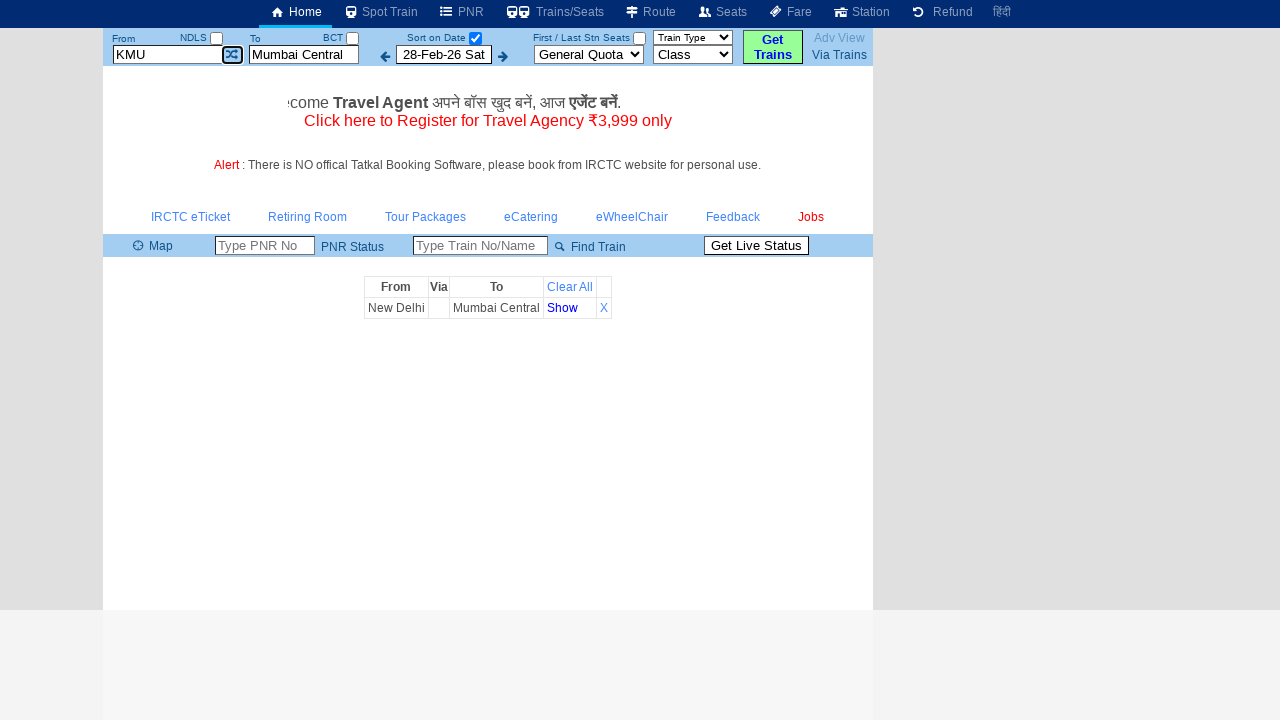

Cleared the destination station field on #txtStationTo
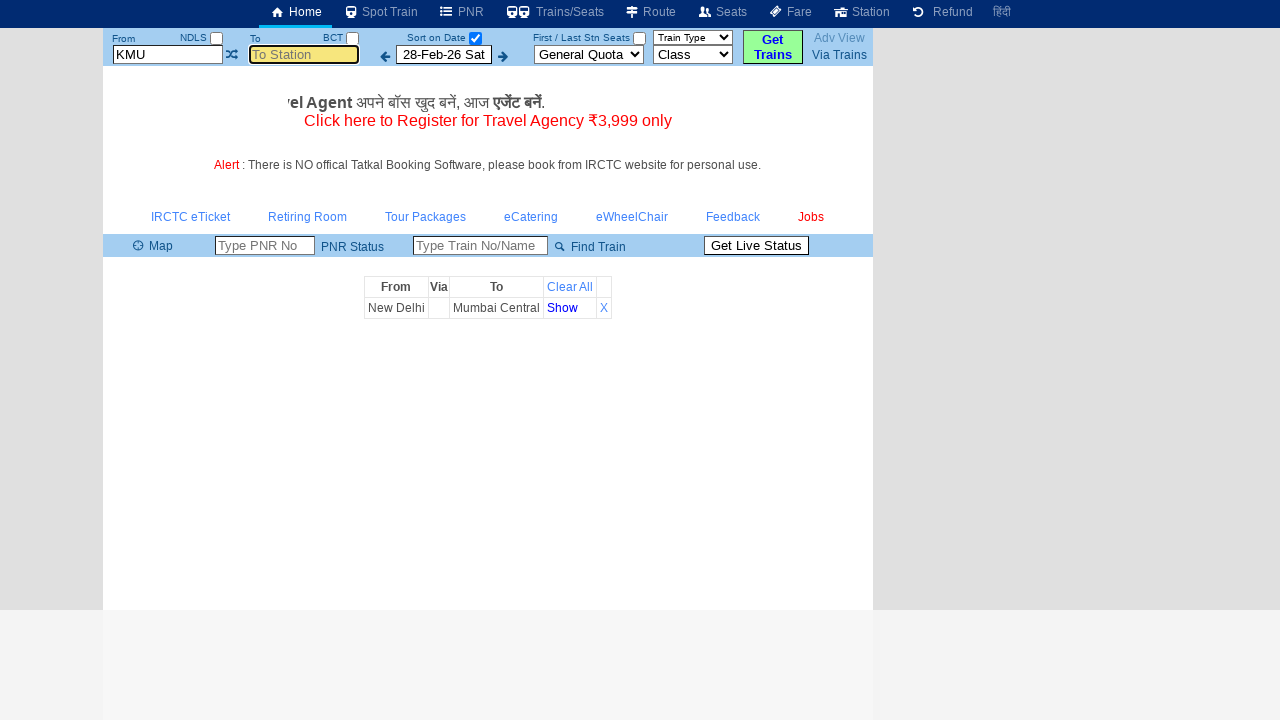

Entered 'KMU' in destination station field on #txtStationTo
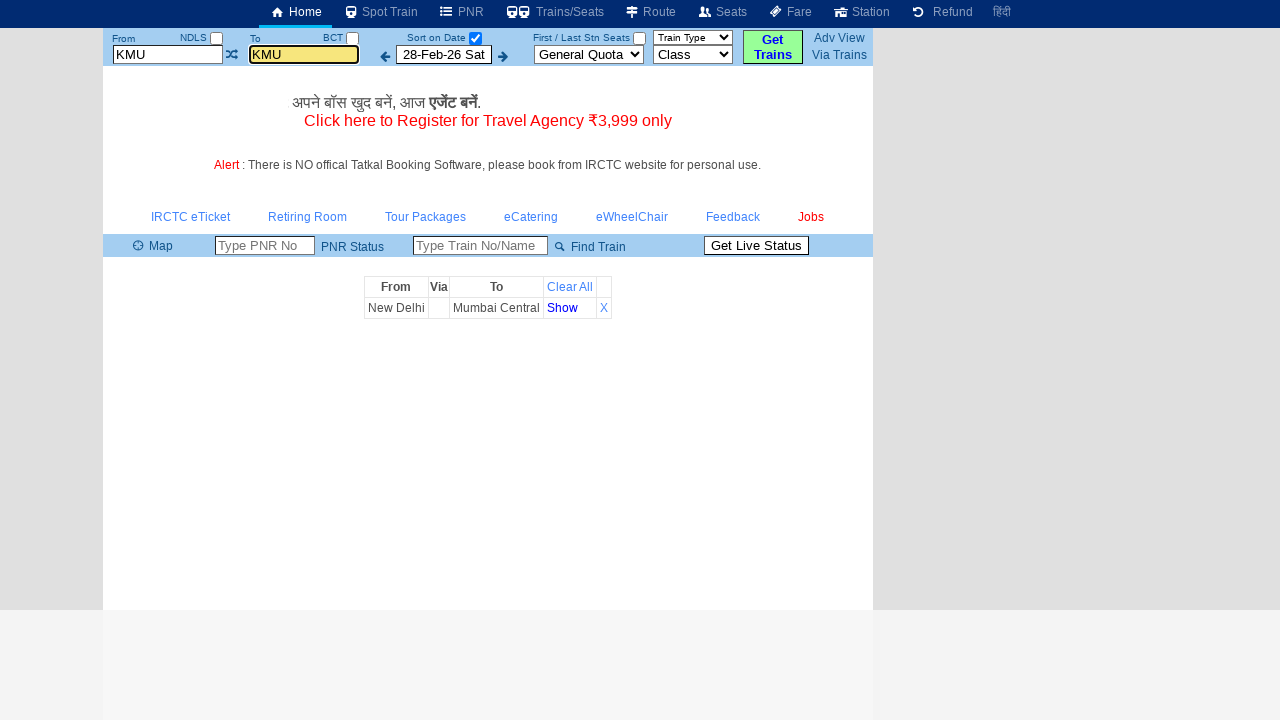

Pressed Tab to trigger autocomplete selection for destination station
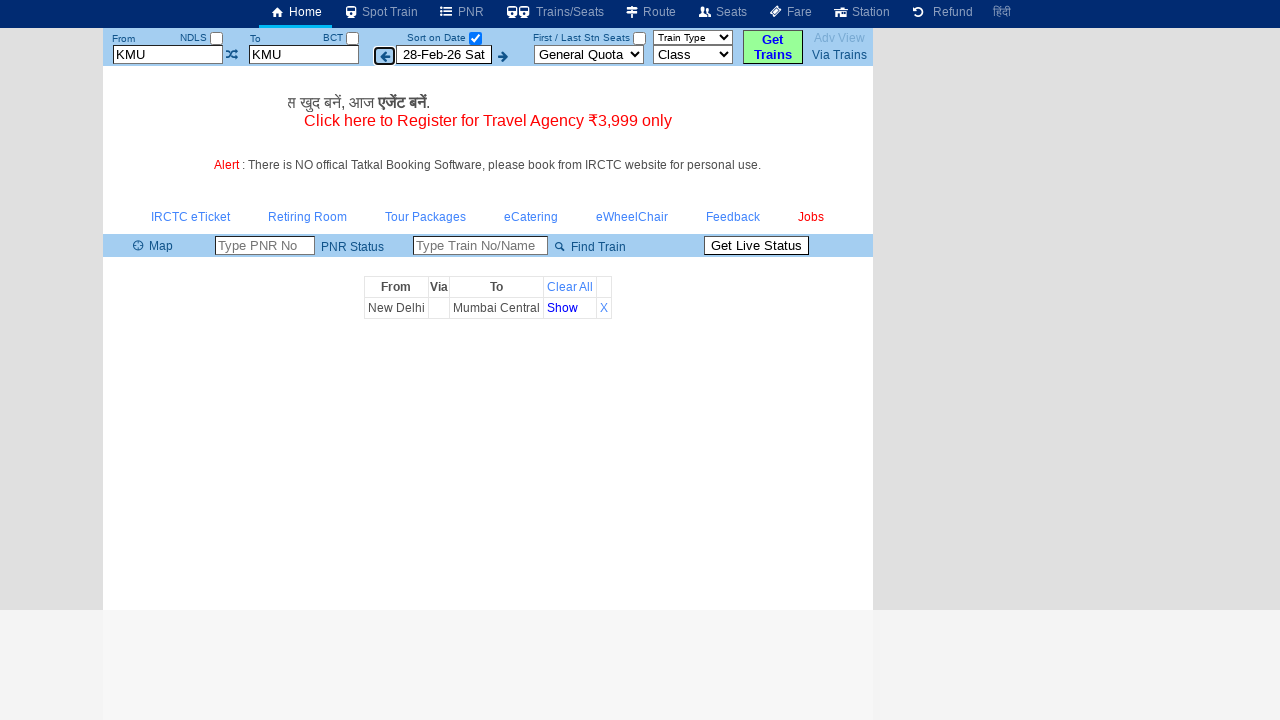

Waited for destination station autocomplete to process
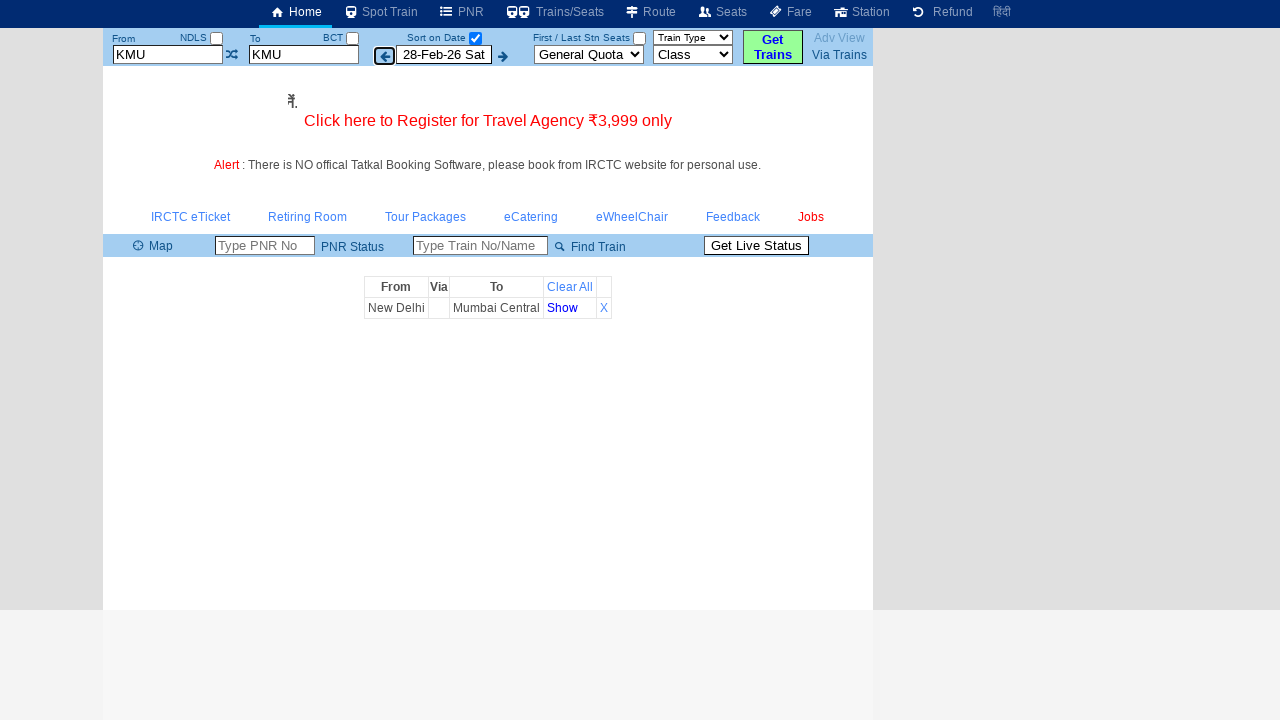

Clicked the date-only filter checkbox at (475, 38) on #chkSelectDateOnly
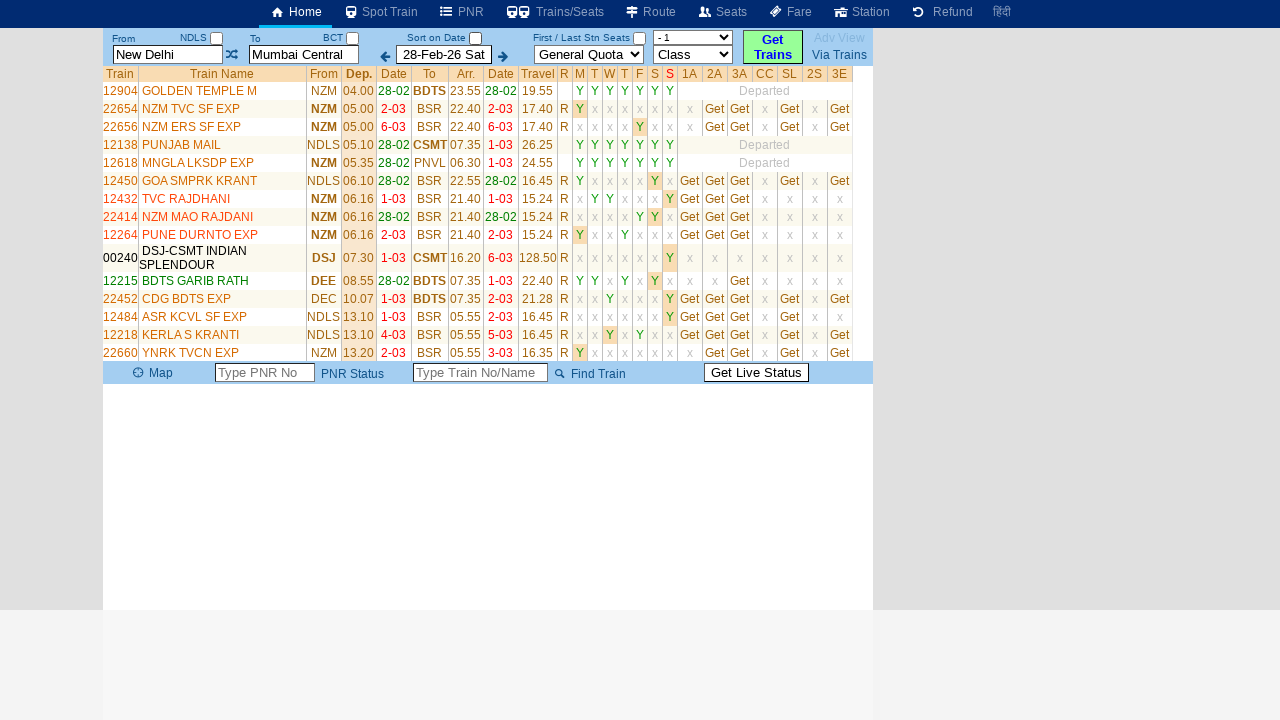

Train results table loaded successfully
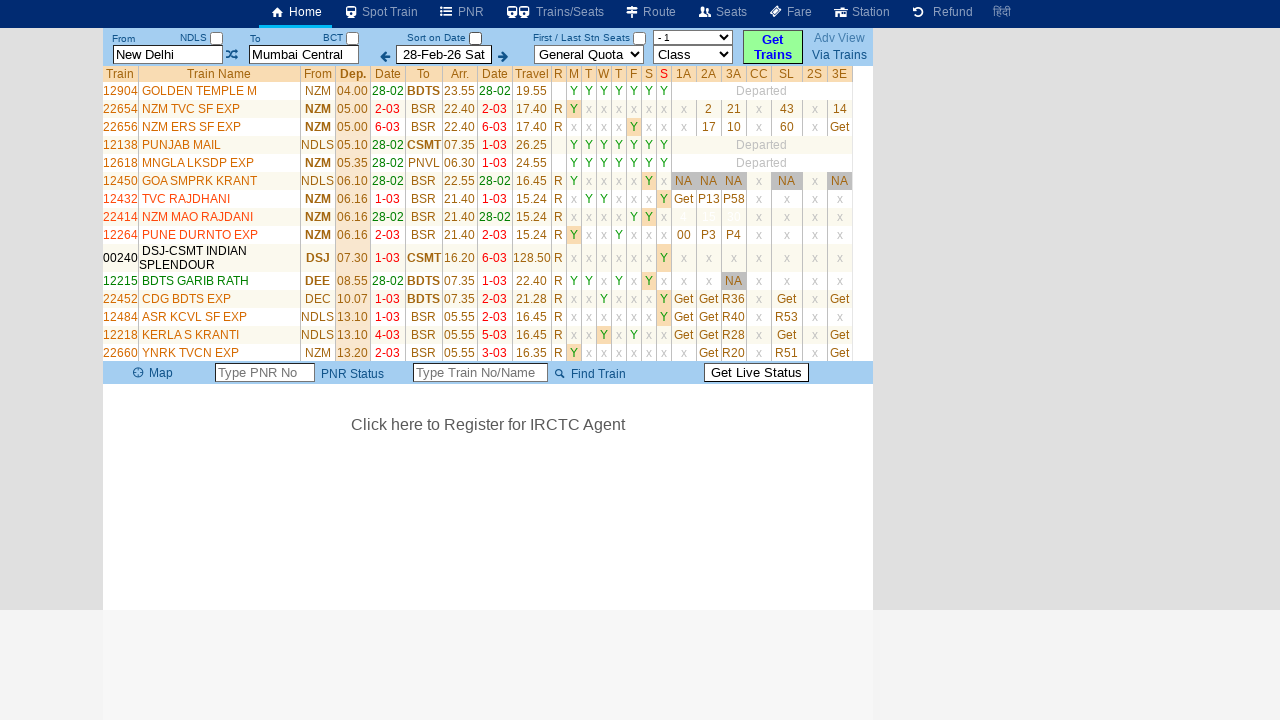

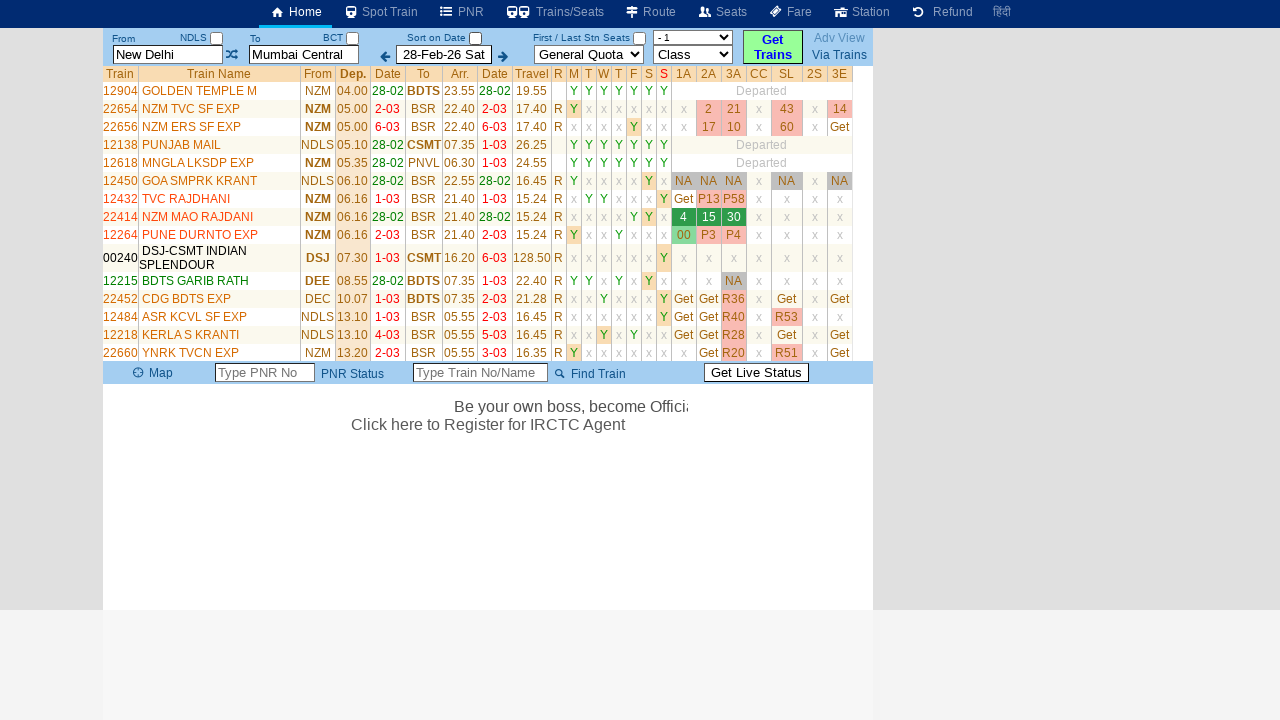